Tests autocomplete dropdown functionality by typing partial text and selecting a matching country from the dropdown suggestions

Starting URL: https://rahulshettyacademy.com/dropdownsPractise/

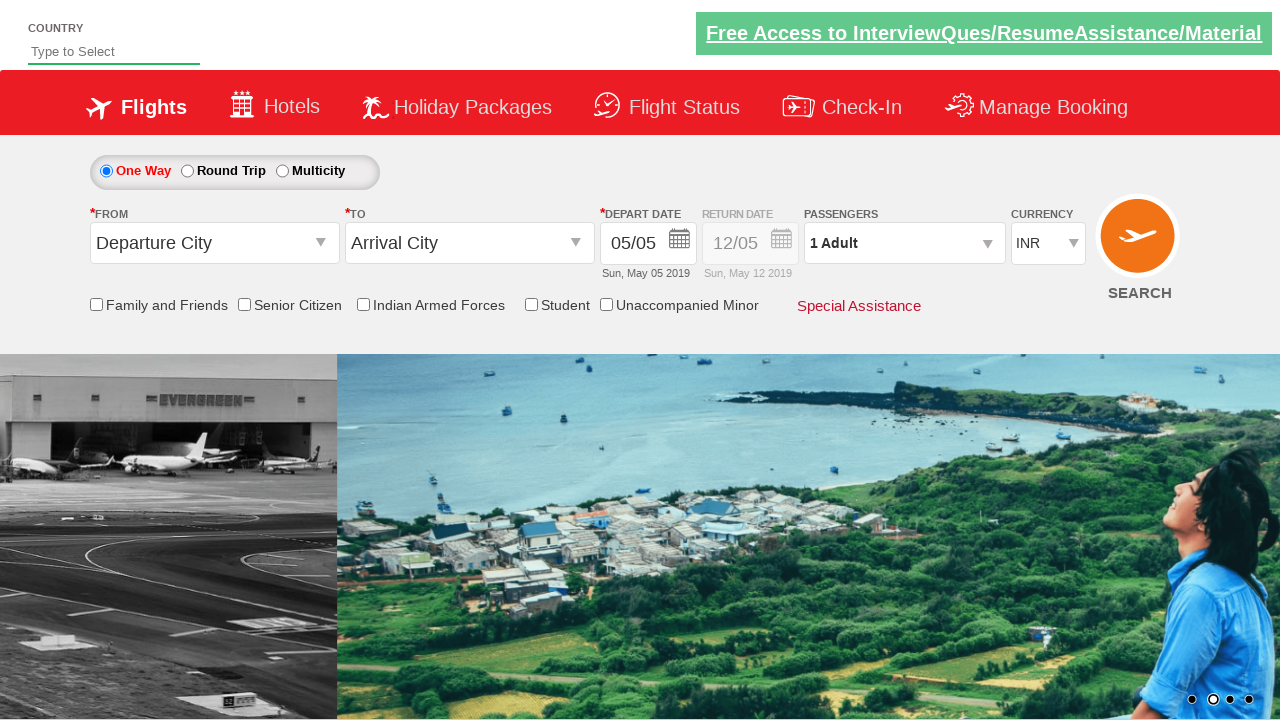

Typed 'ind' in autocomplete input field to filter countries on input.inputs.ui-autocomplete-input
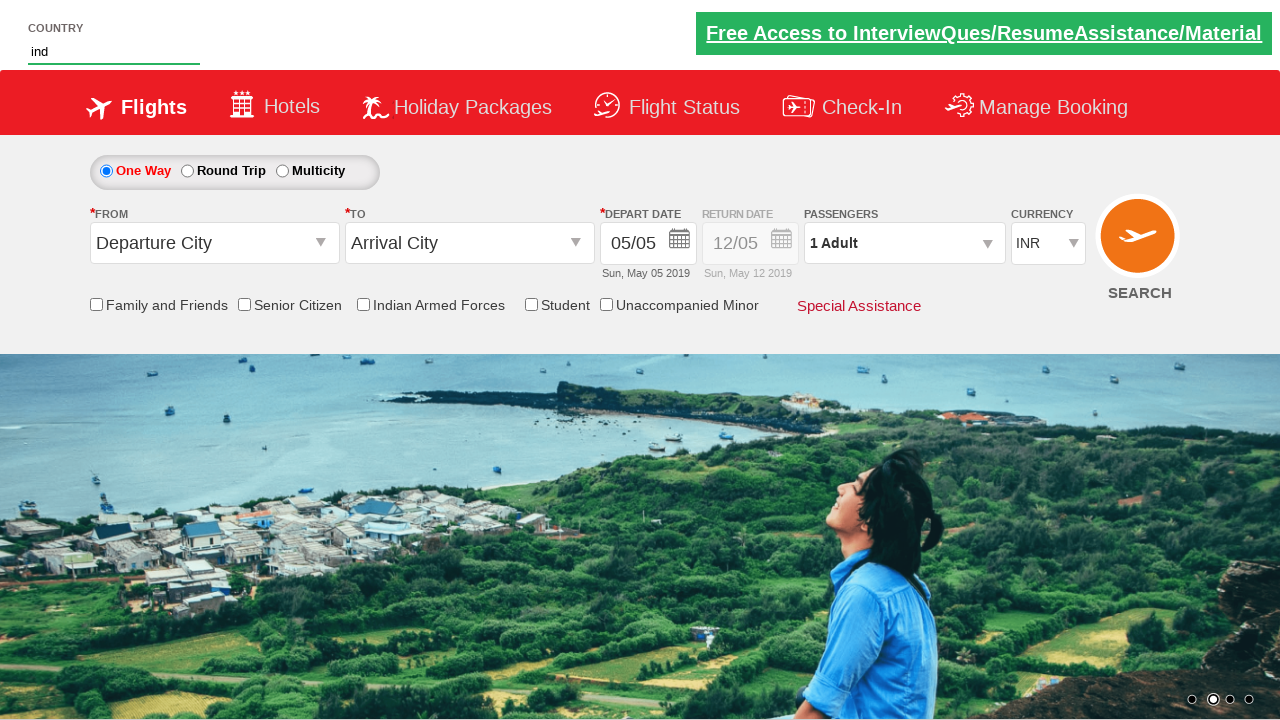

Dropdown suggestions appeared with matching countries
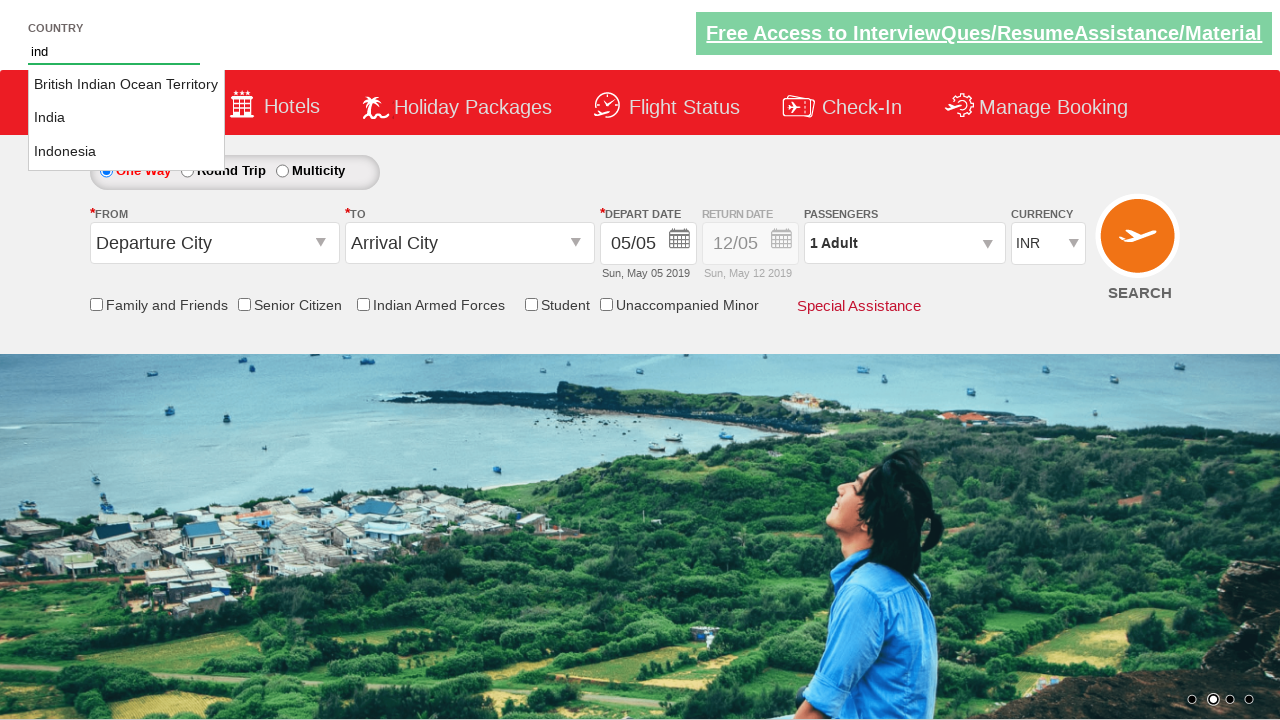

Retrieved all dropdown option elements
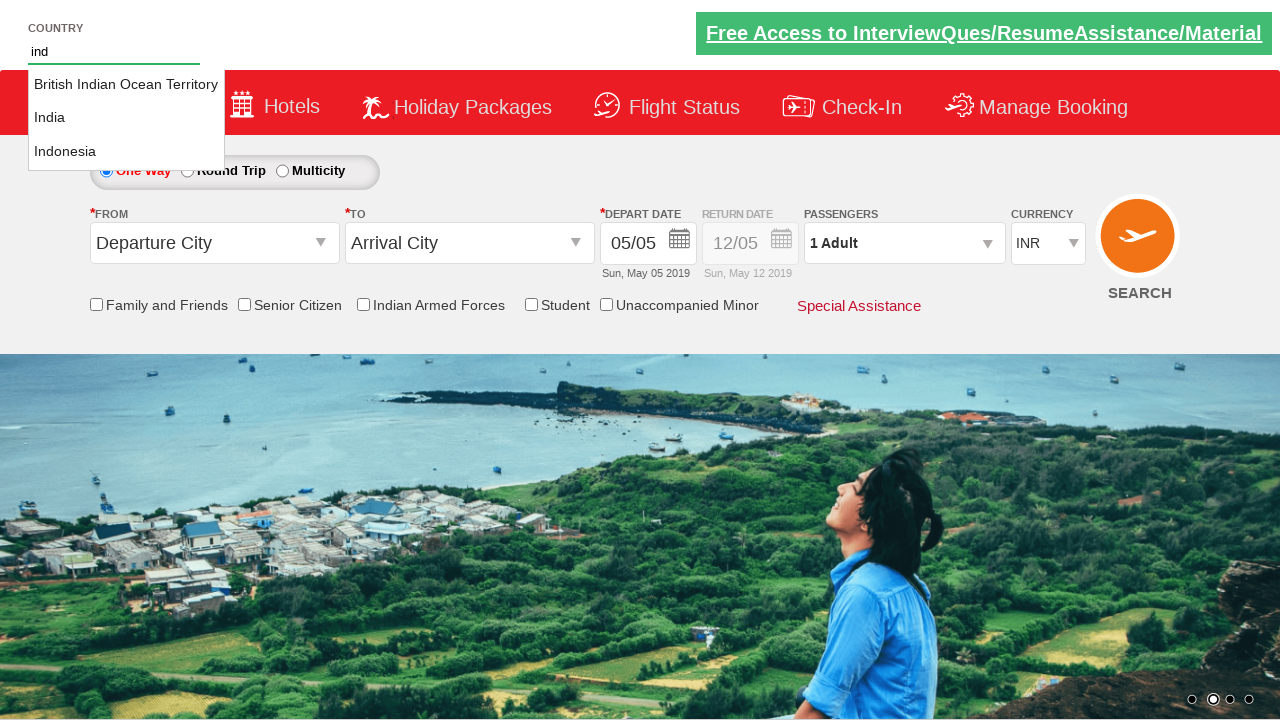

Selected 'India' from dropdown suggestions at (126, 118) on li.ui-menu-item a >> nth=1
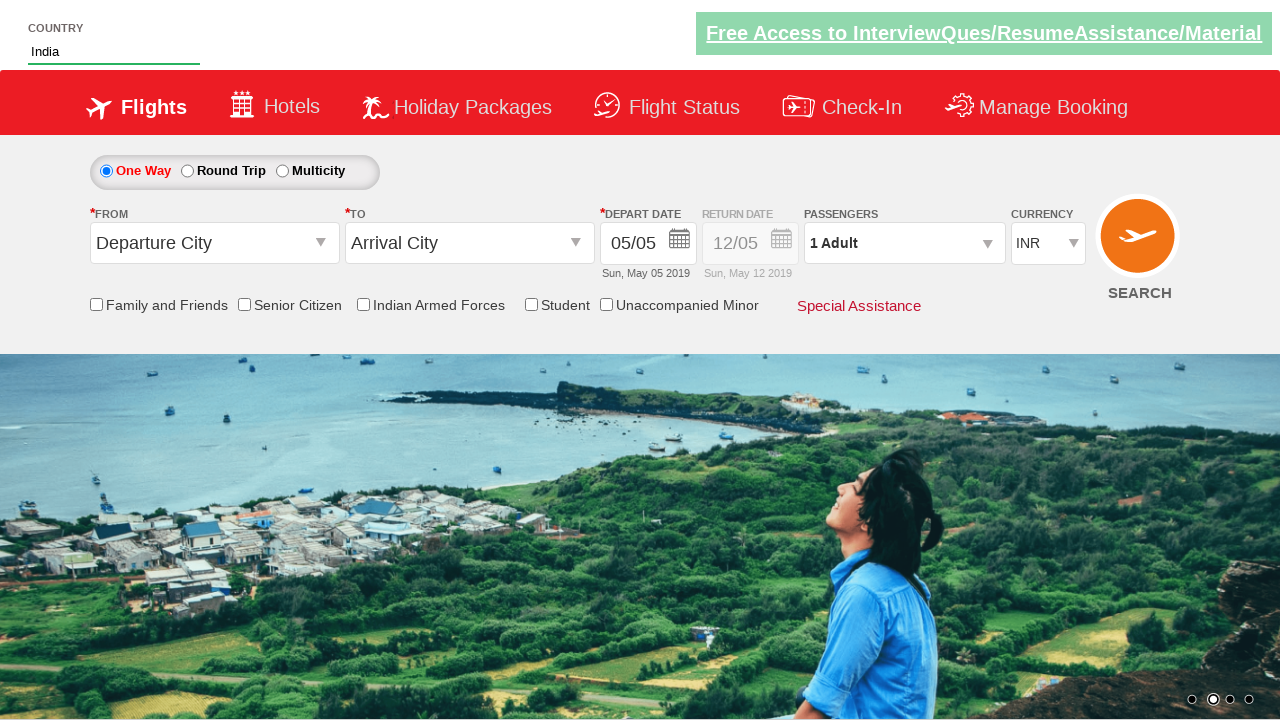

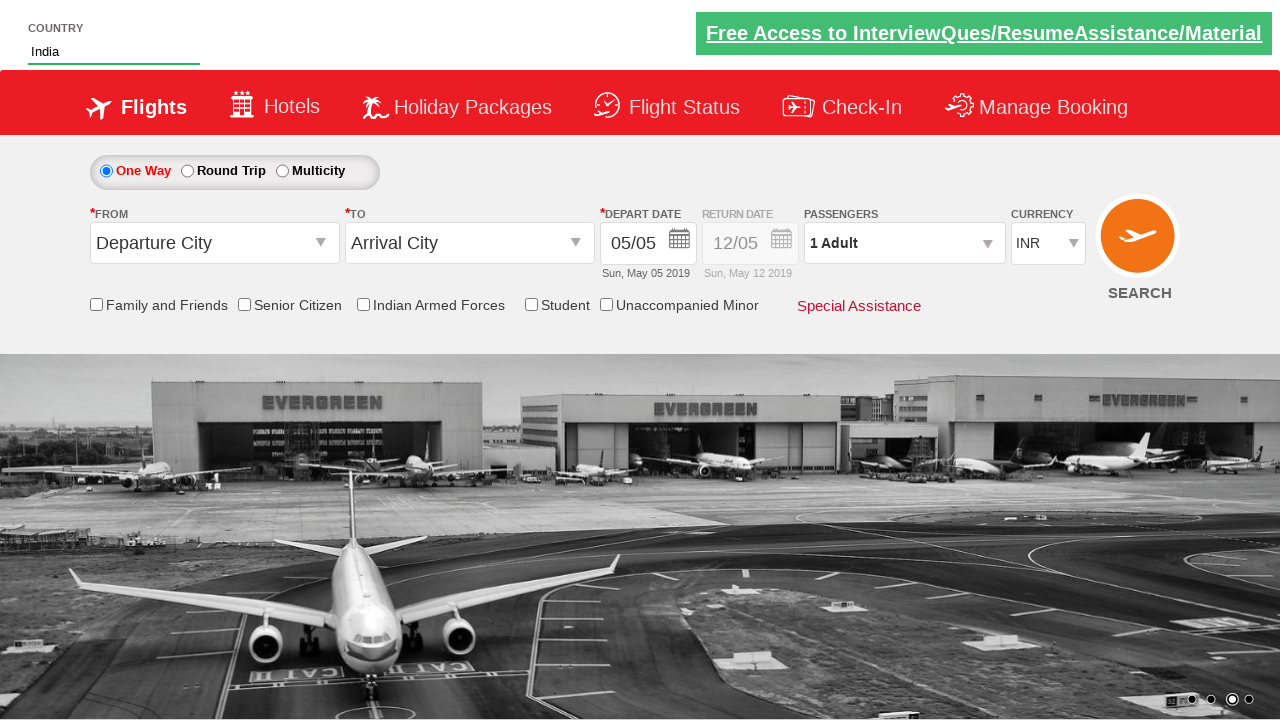